Tests clicking a hidden button that requires scrolling to find on the UI Testing Playground scrollbars page

Starting URL: http://www.uitestingplayground.com/scrollbars

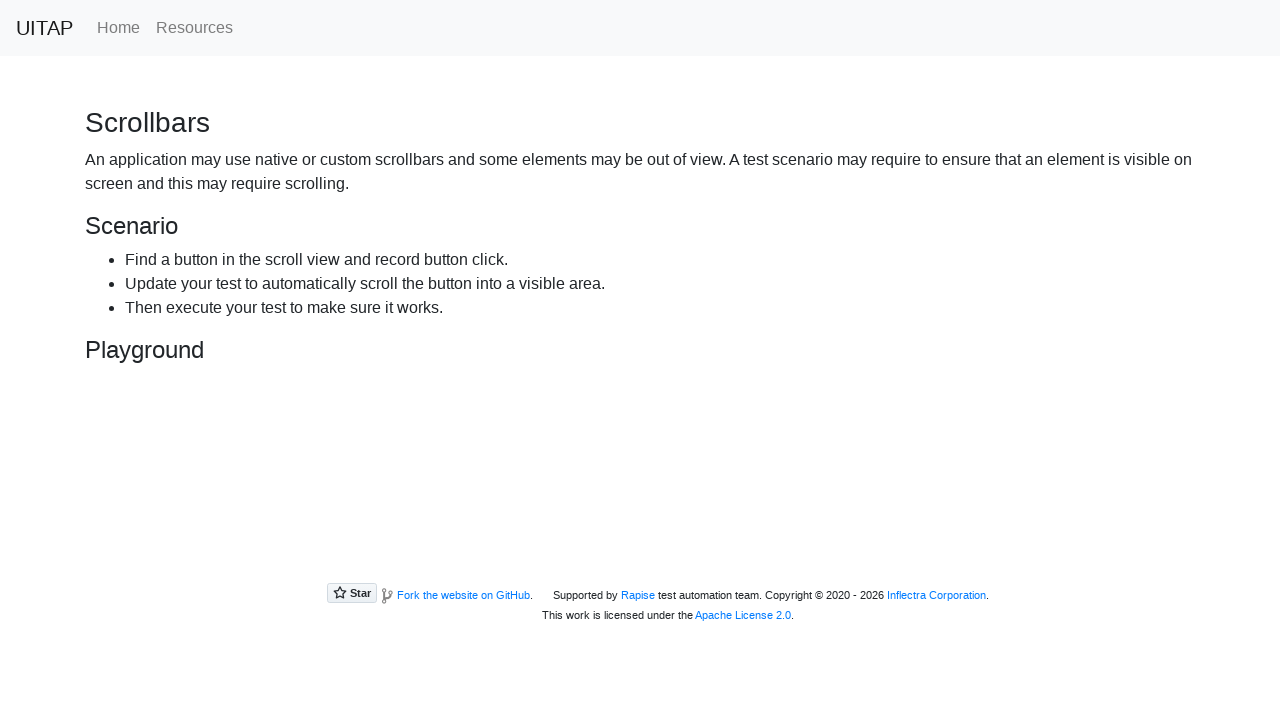

Navigated to UI Testing Playground scrollbars page
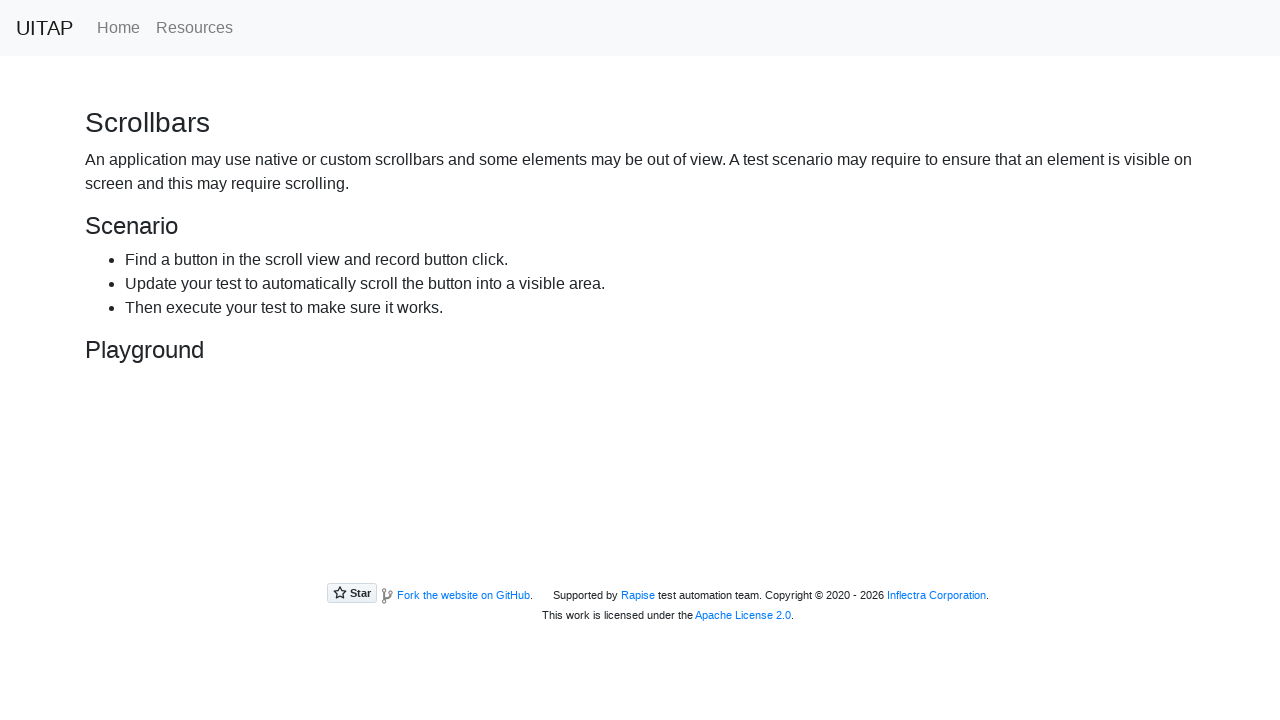

Clicked the hiding button after auto-scrolling to it at (234, 448) on #hidingButton
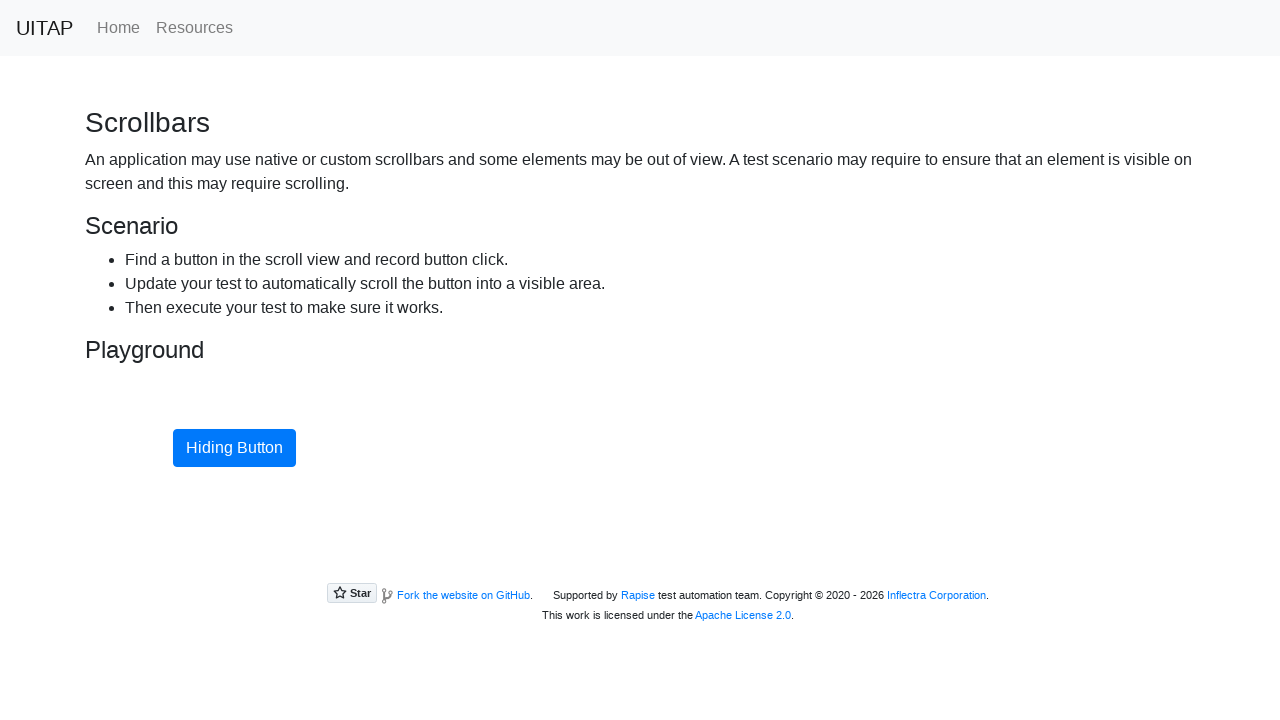

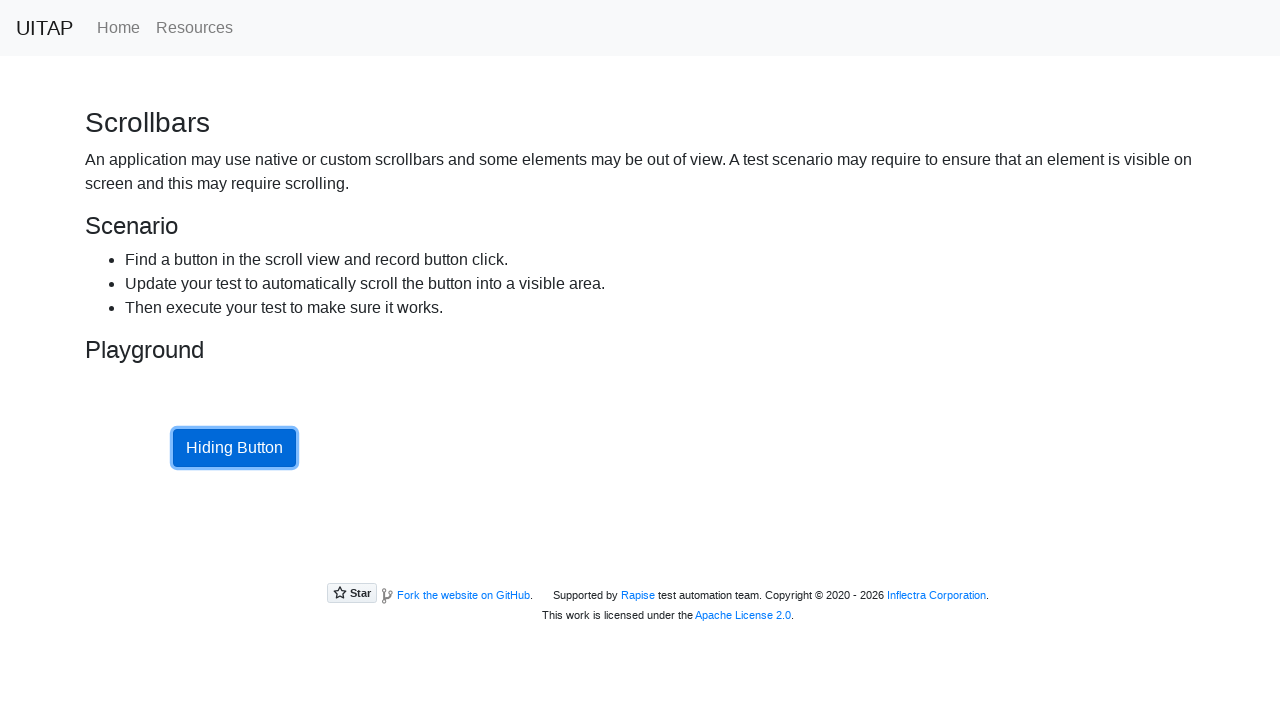